Tests drag and drop by offset functionality by dragging an element 100 pixels right and 50 pixels down

Starting URL: https://jqueryui.com/resources/demos/draggable/default.html

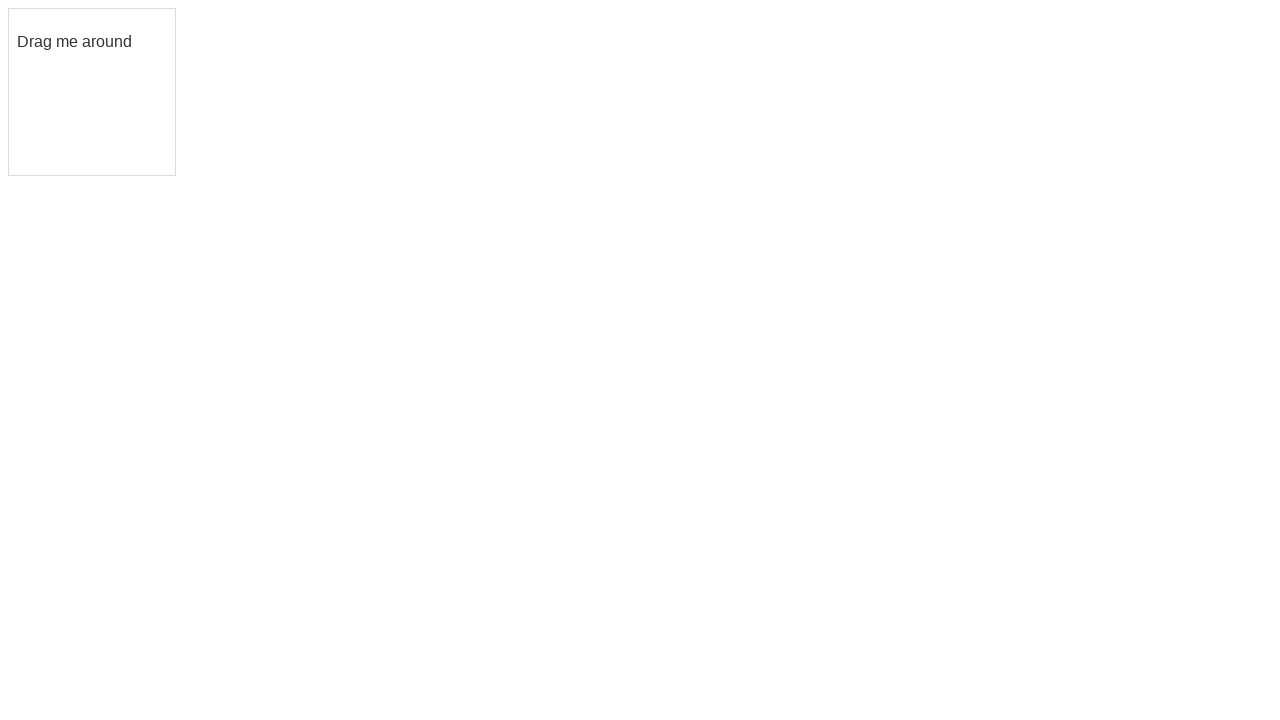

Located the draggable element
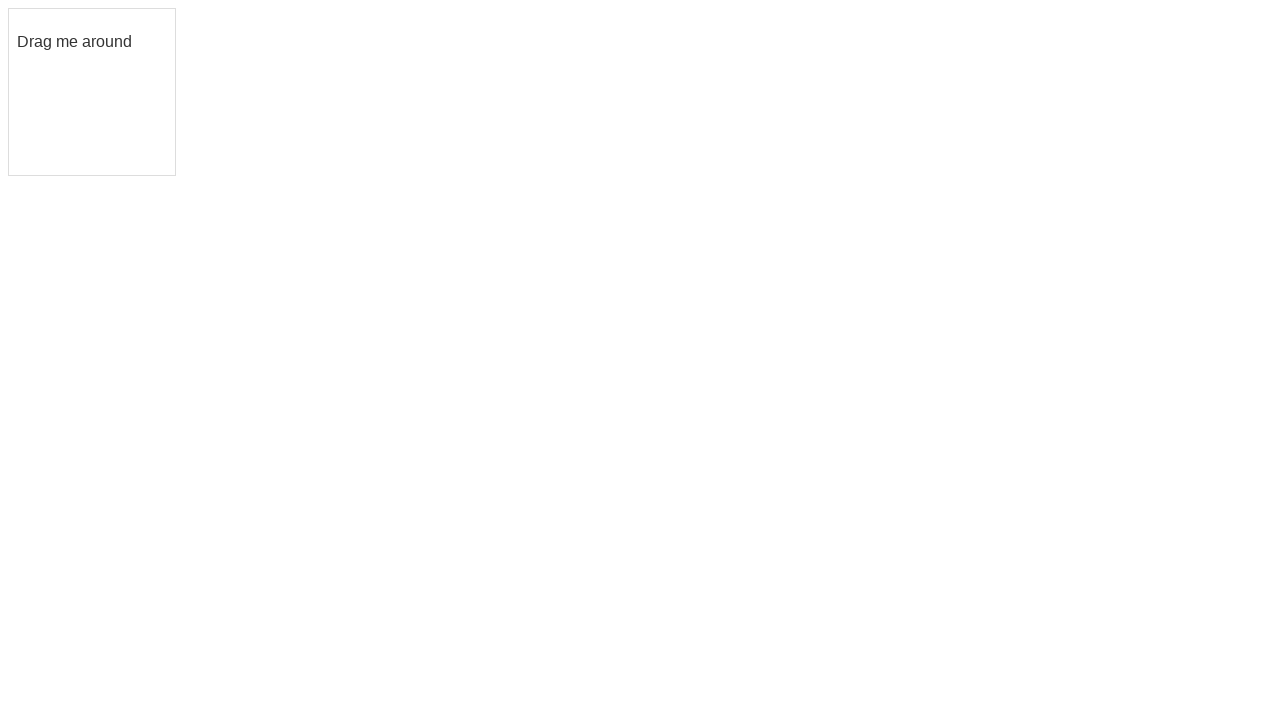

Retrieved bounding box of draggable element
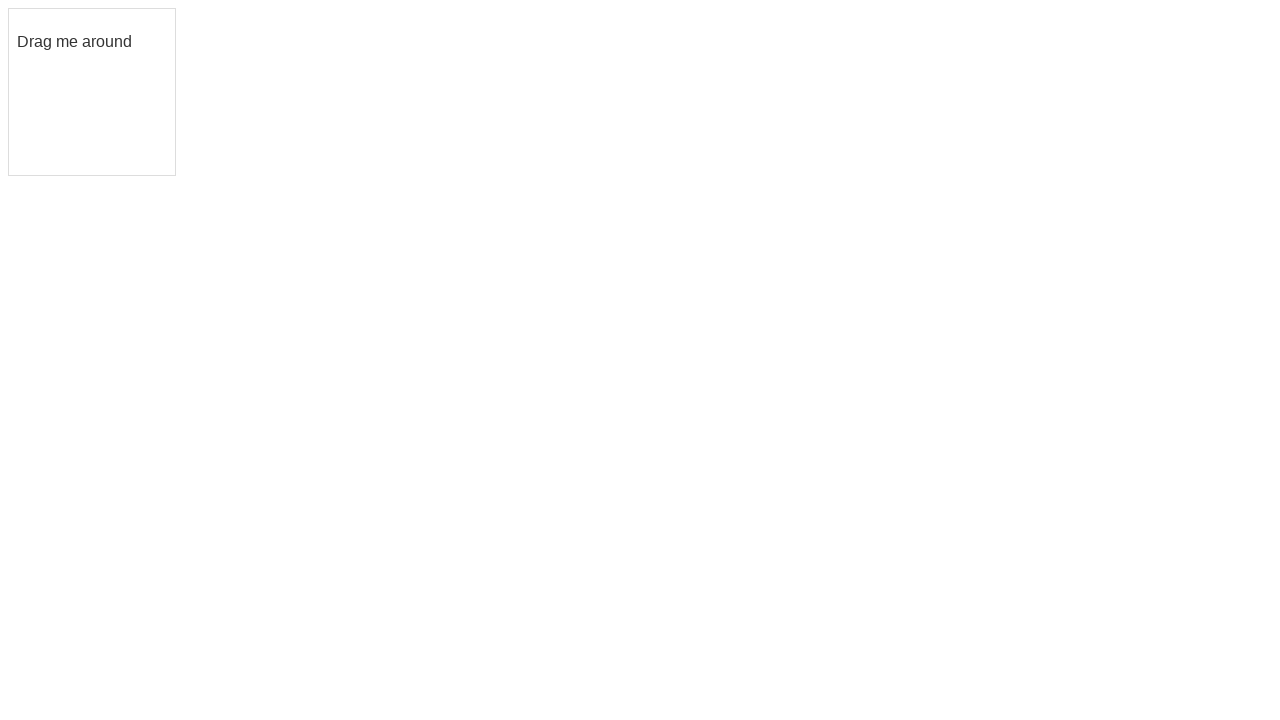

Moved mouse to center of draggable element at (92, 92)
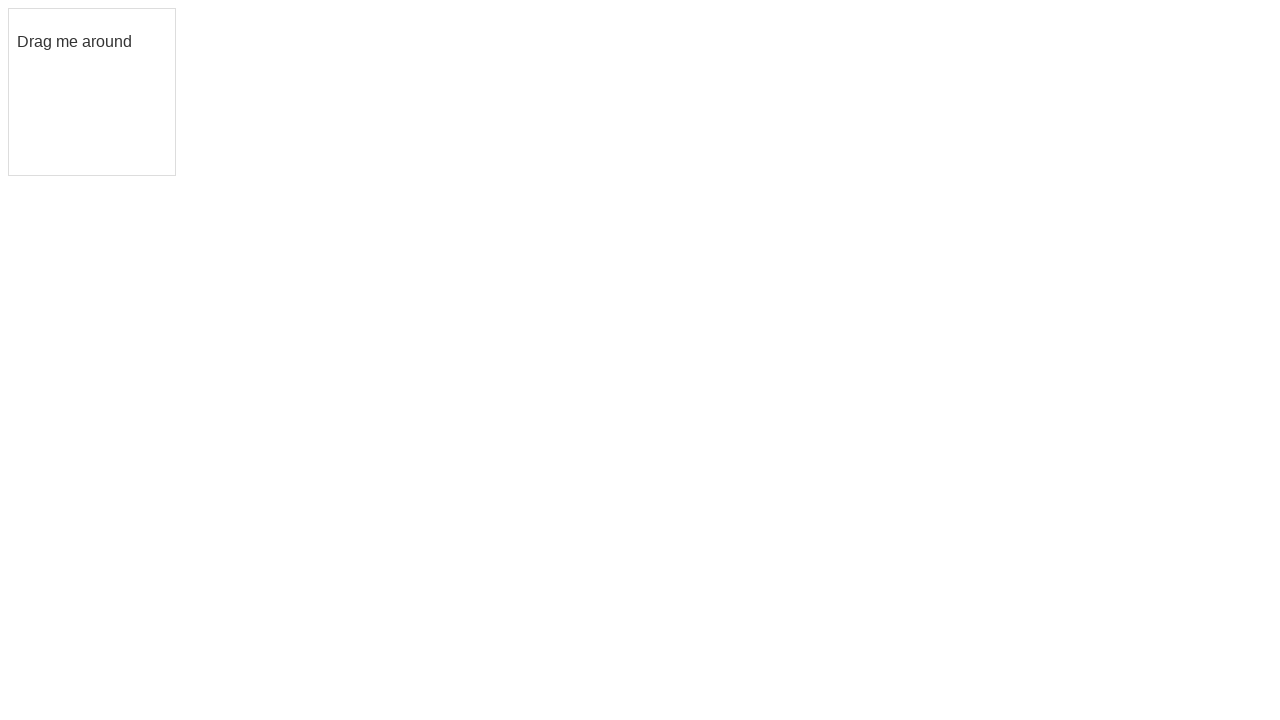

Pressed mouse button down to initiate drag at (92, 92)
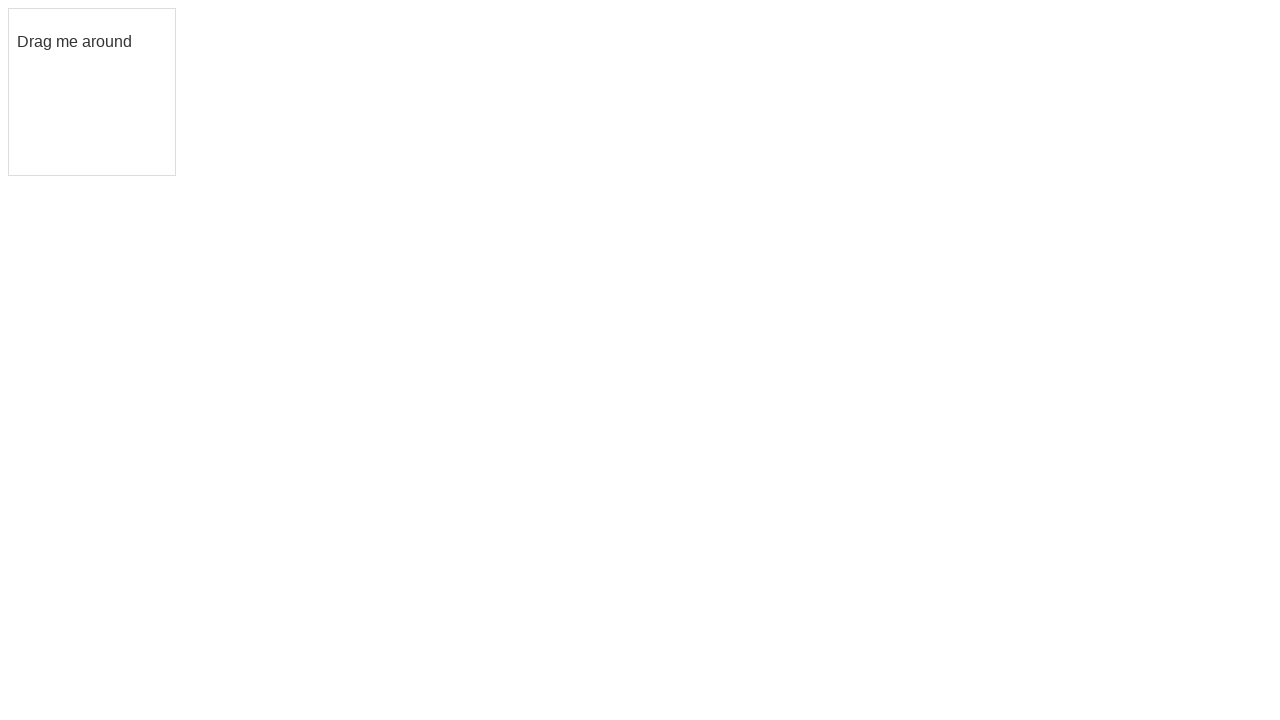

Moved mouse 100 pixels right and 50 pixels down at (192, 142)
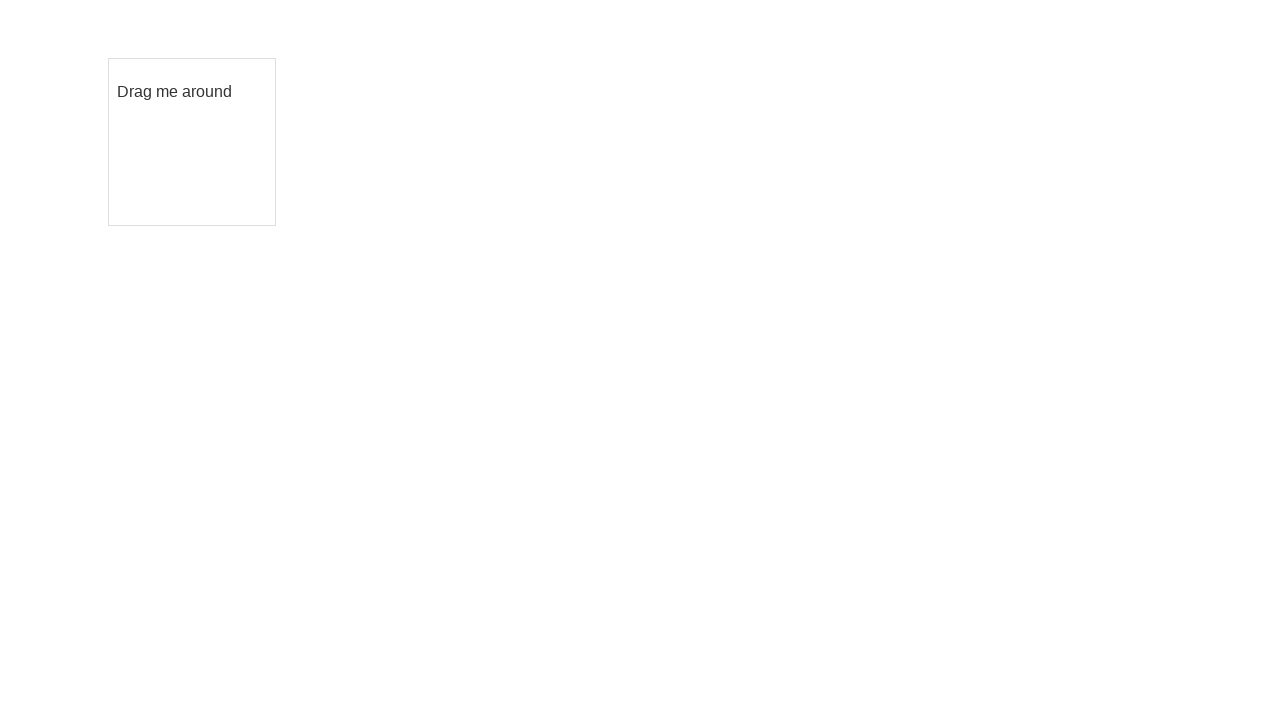

Released mouse button to complete drag and drop at (192, 142)
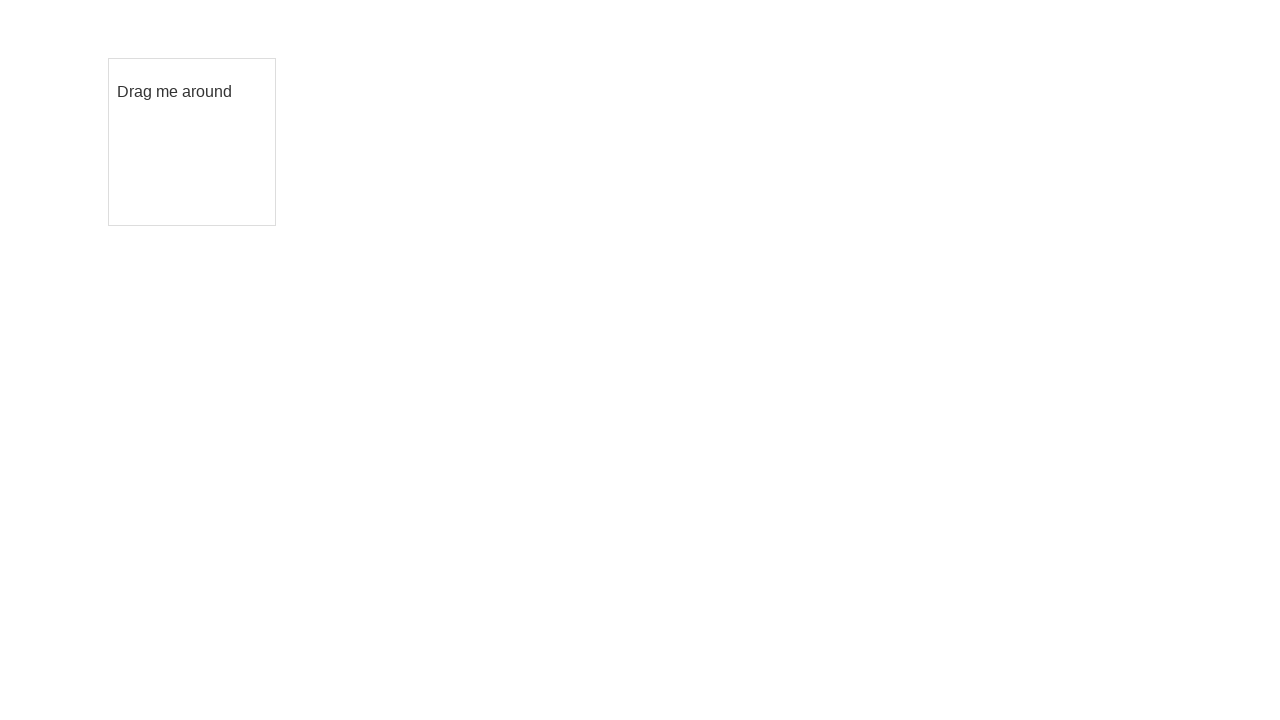

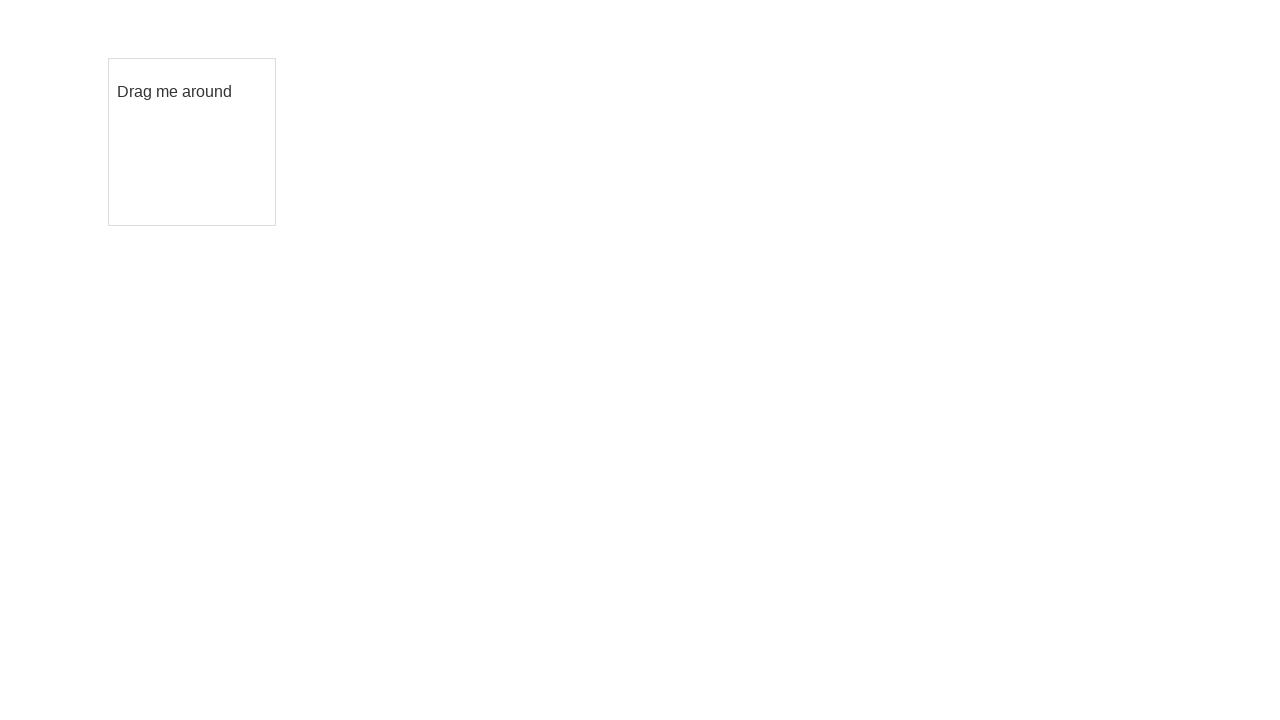